Tests the search functionality on python.org by searching for "pycon" and verifying results are returned

Starting URL: http://www.python.org

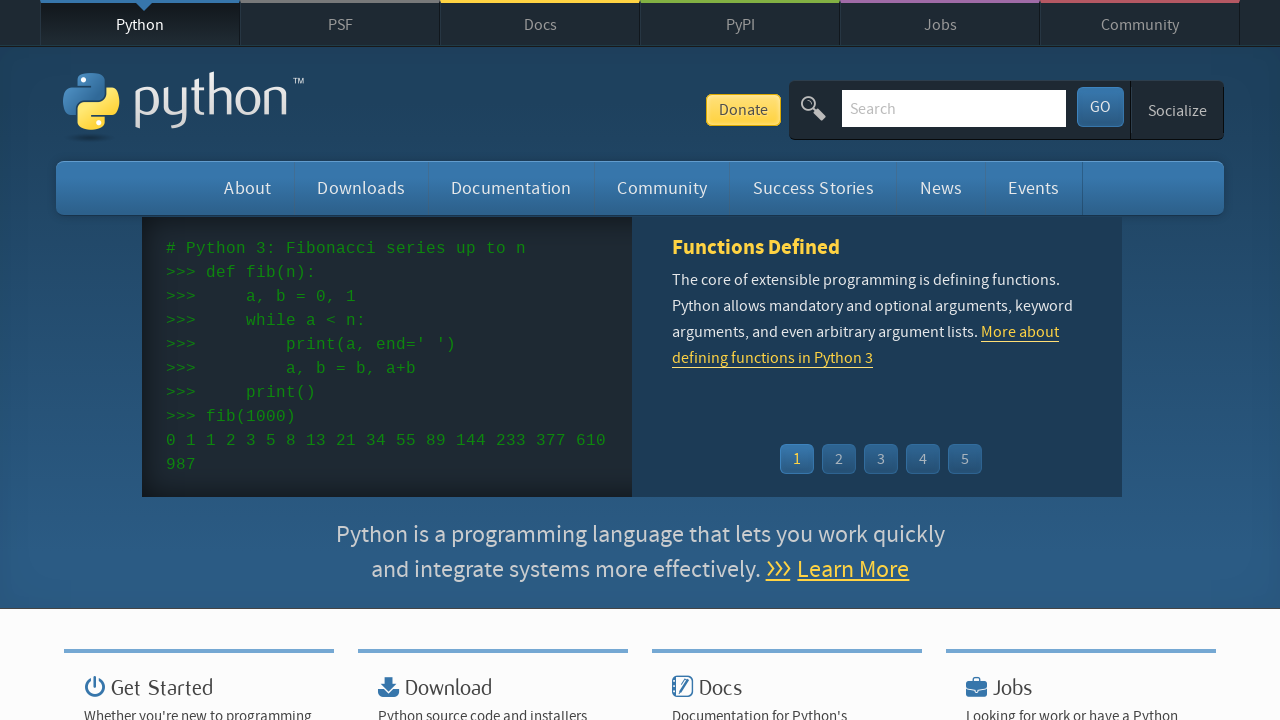

Located search input field with name='q'
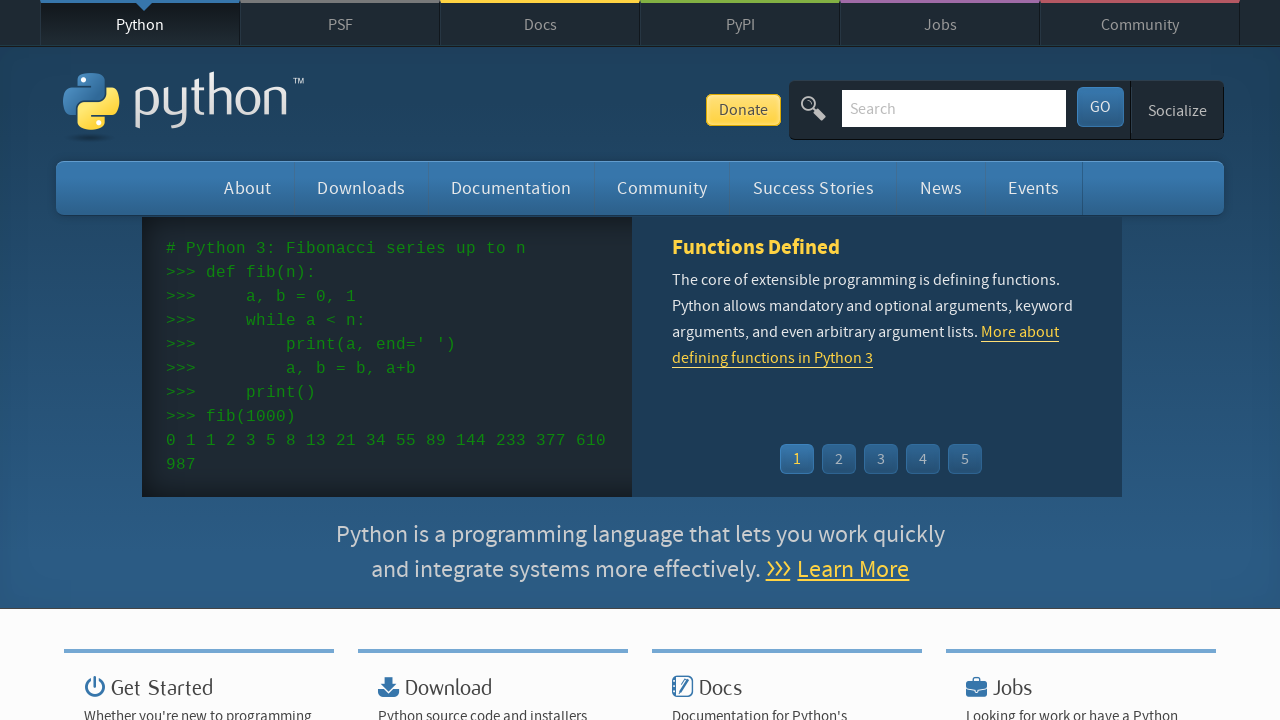

Filled search input with 'pycon' on input[name='q']
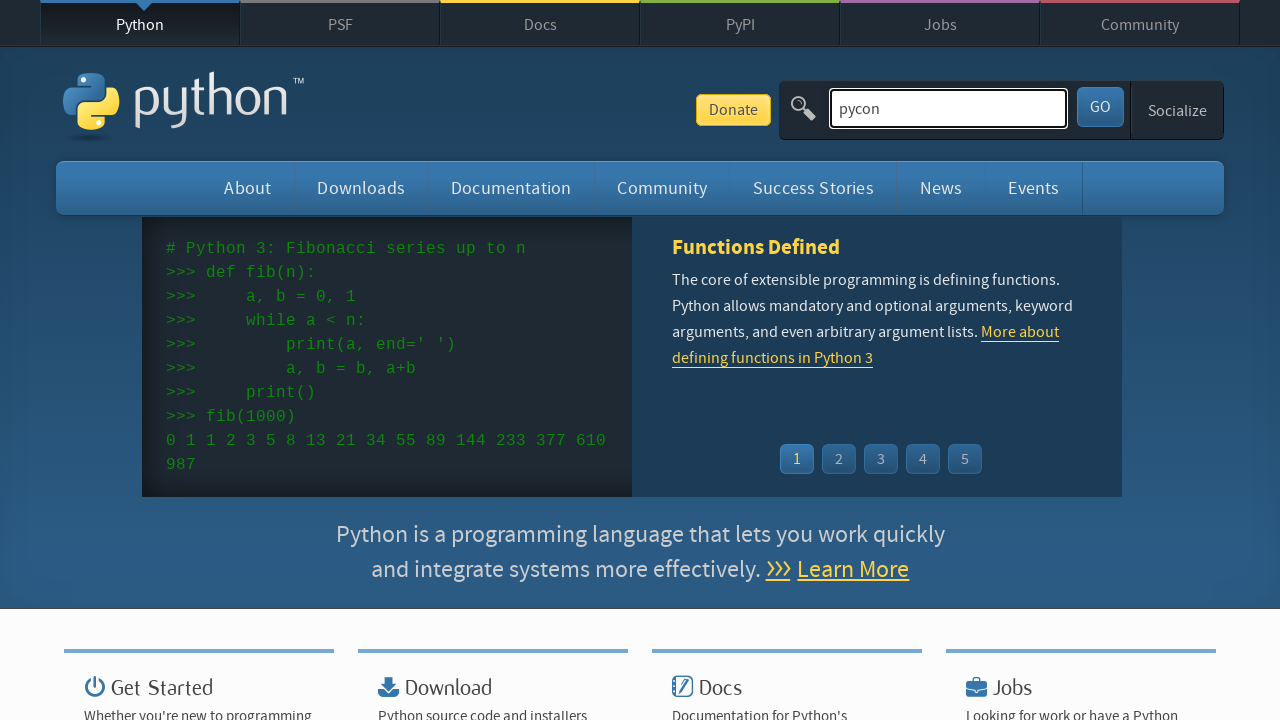

Pressed Enter to submit search query on input[name='q']
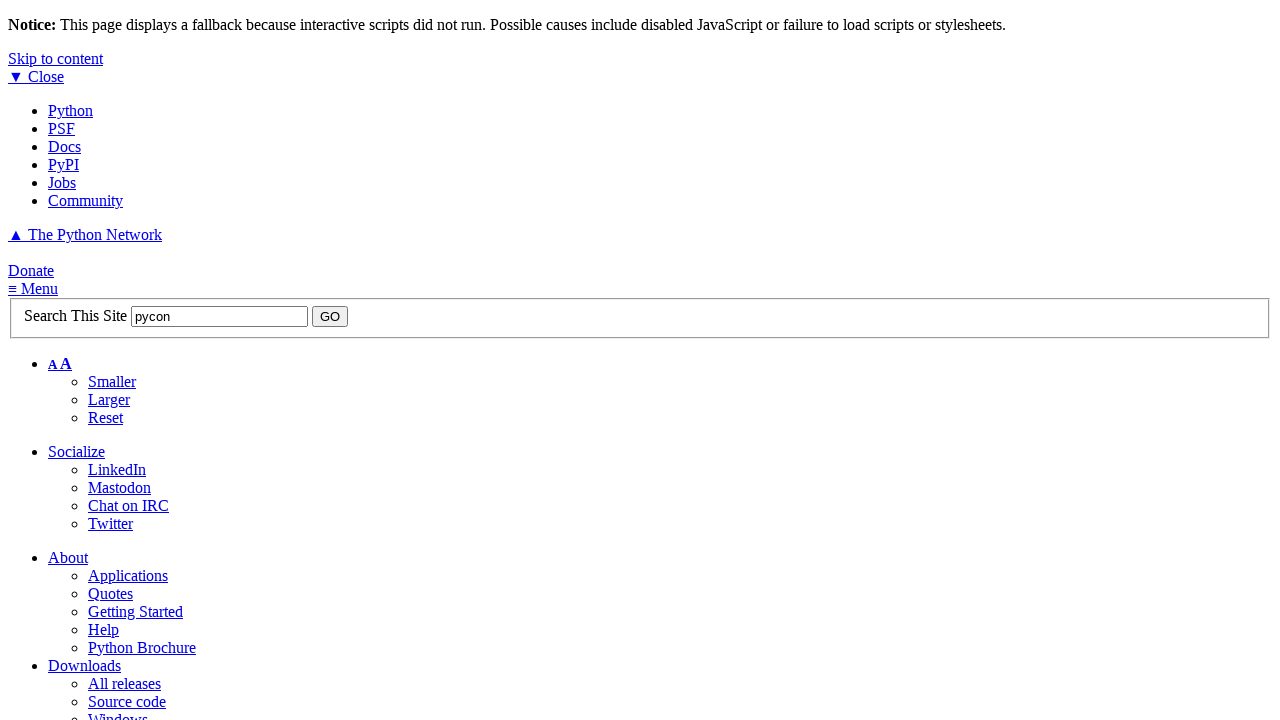

Waited for page to reach networkidle state
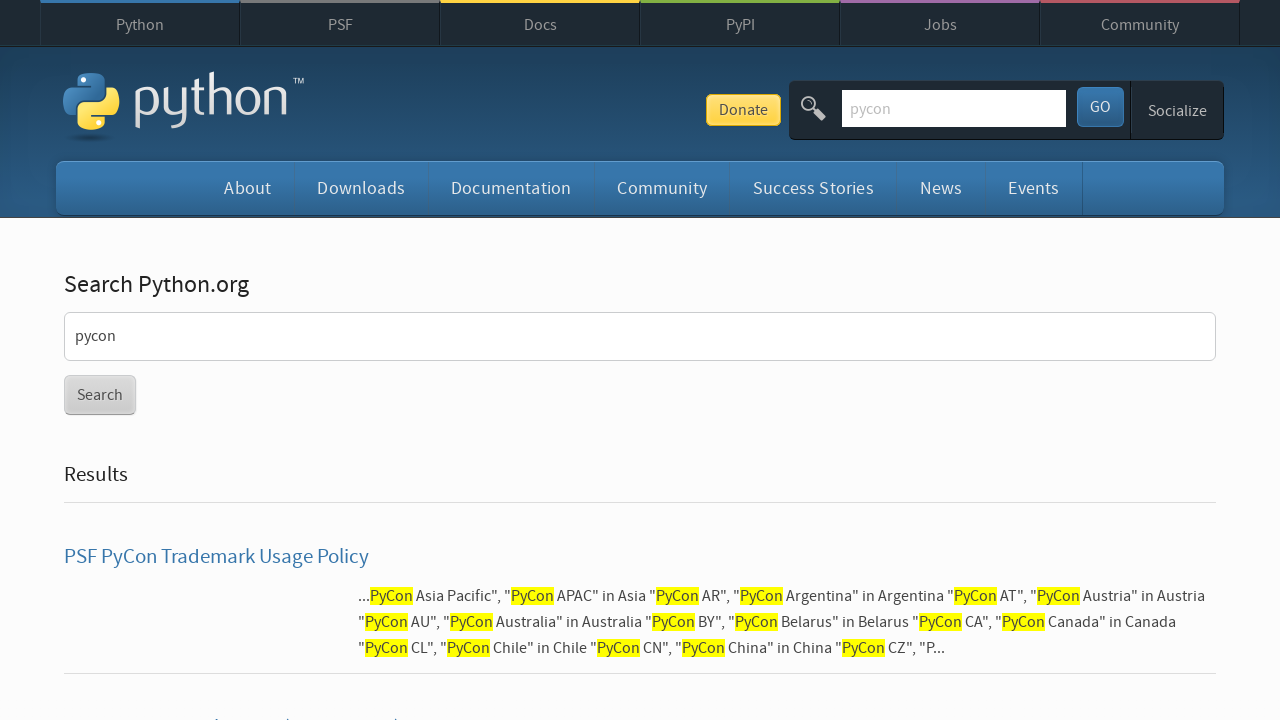

Verified that search results were returned (no 'No results found' message)
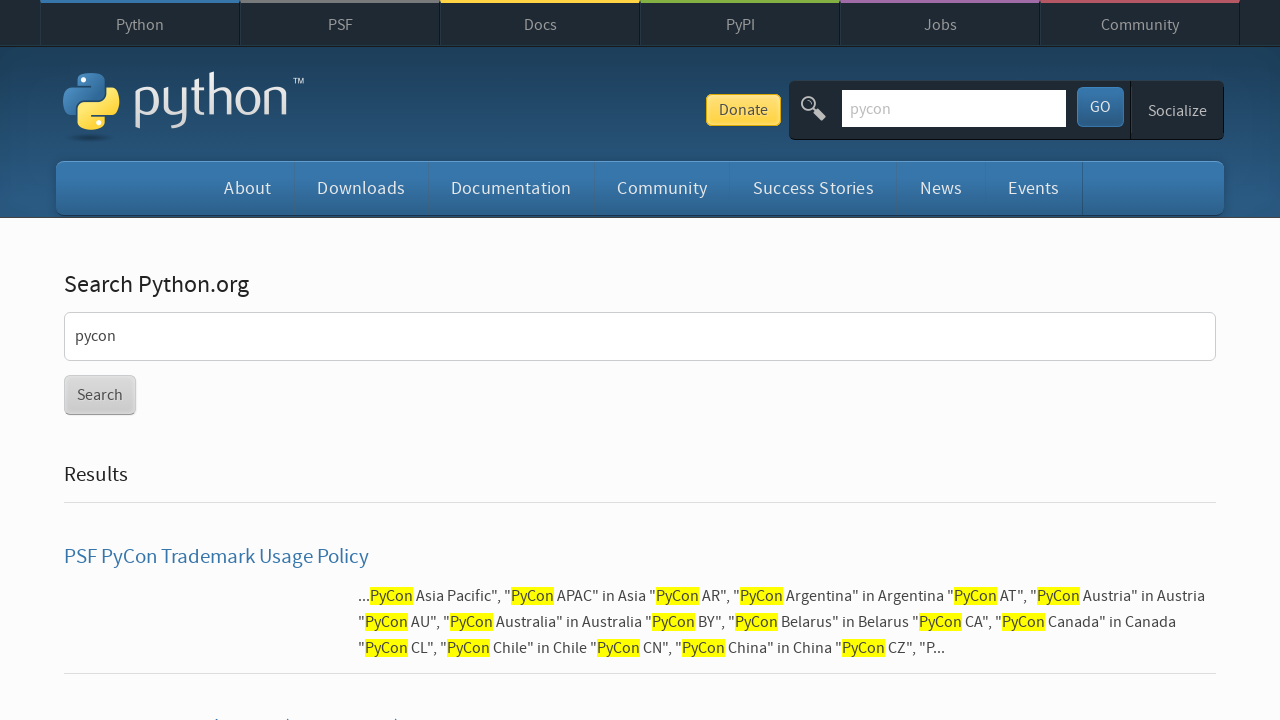

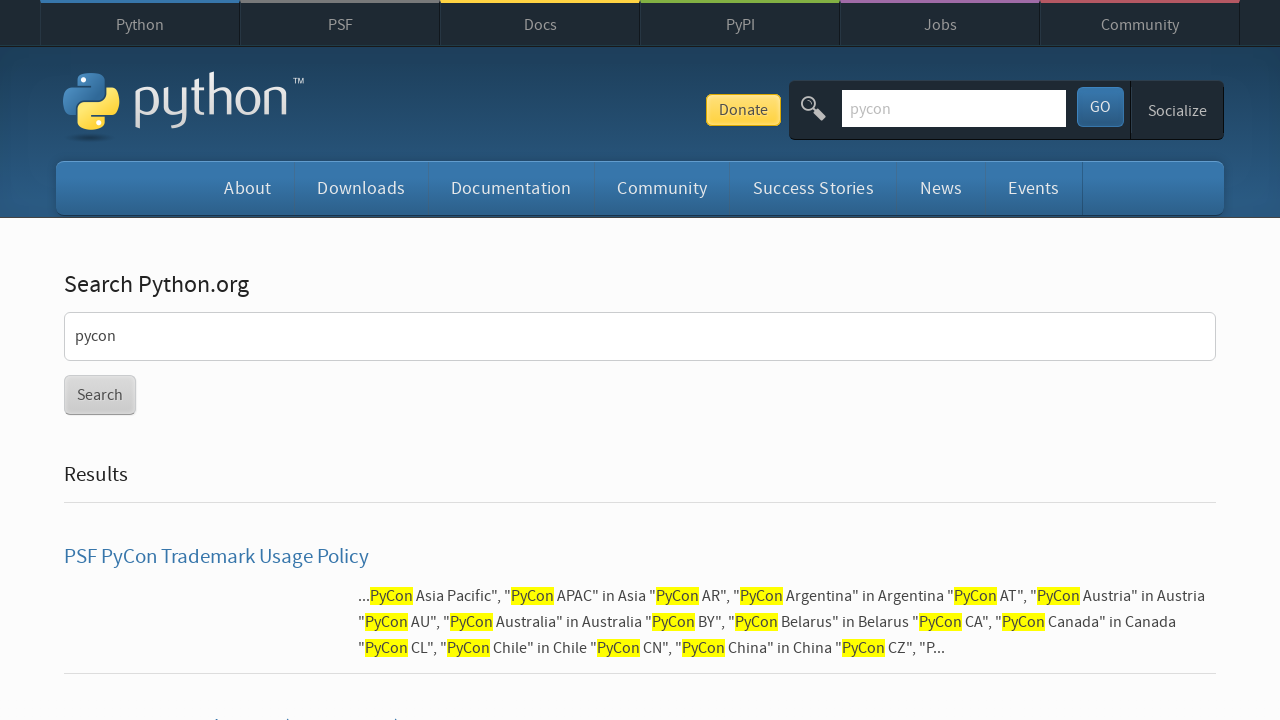